Tests jQuery UI selectmenu by selecting different number options from a custom dropdown and verifying the selected values

Starting URL: https://jqueryui.com/resources/demos/selectmenu/default.html

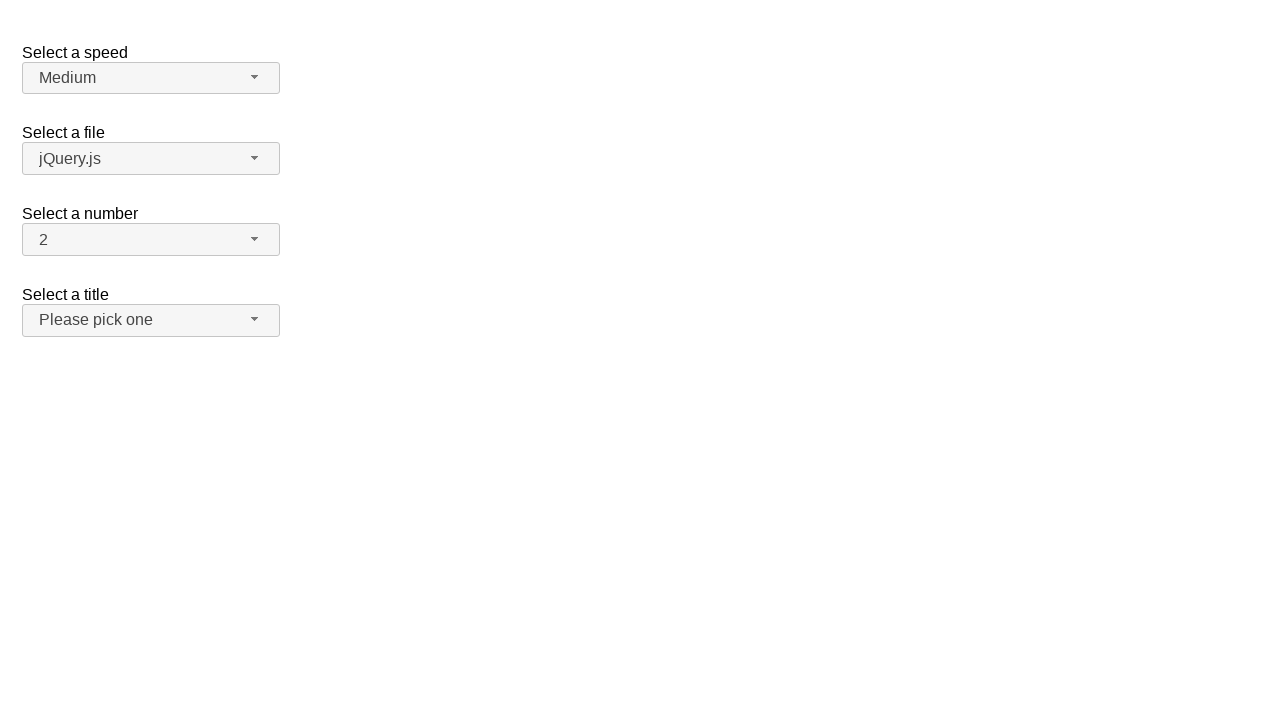

Clicked number dropdown button to open menu at (151, 240) on xpath=//span[@id='number-button']
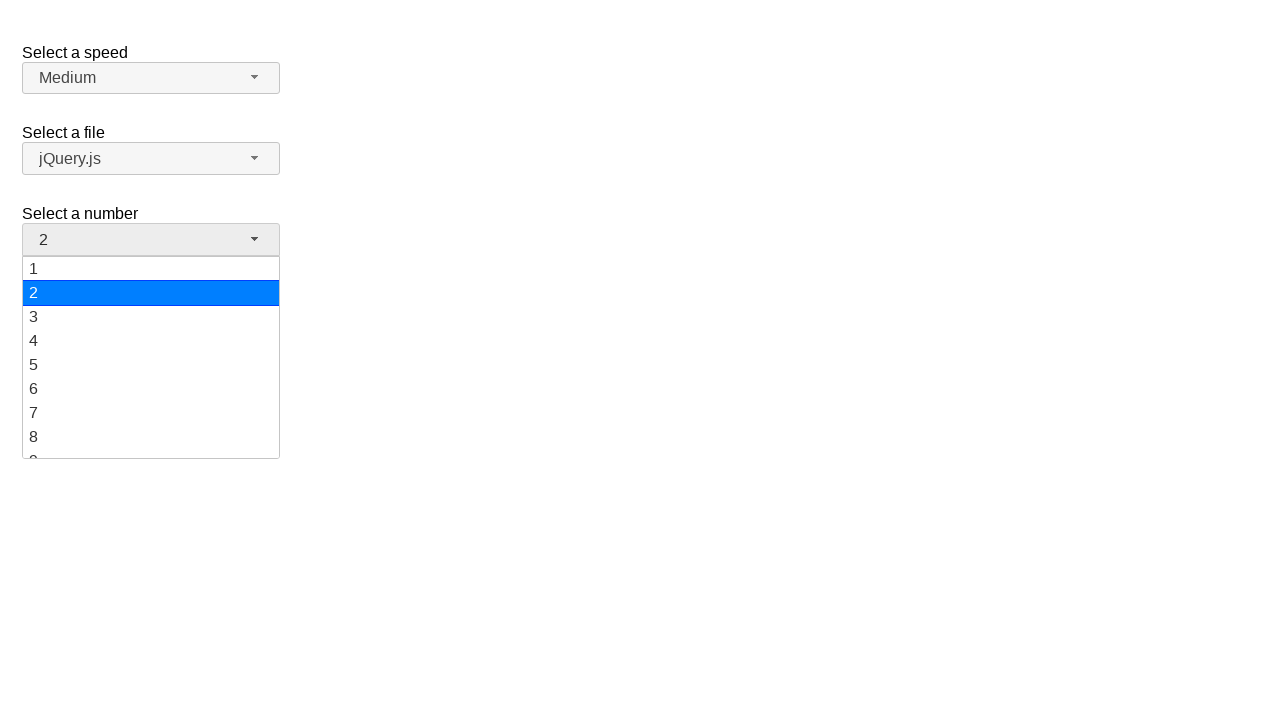

Number dropdown menu loaded and displayed
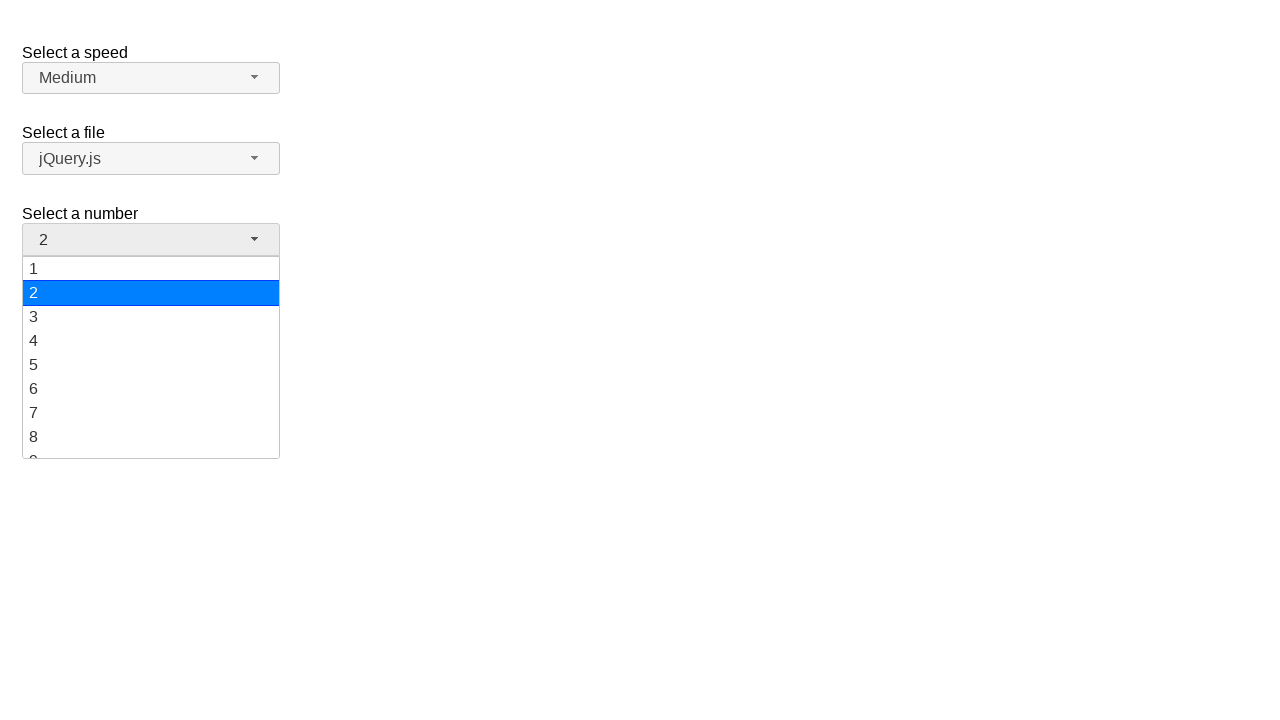

Selected option '12' from number dropdown at (151, 357) on xpath=//ul[@id='number-menu']//div[text()='12']
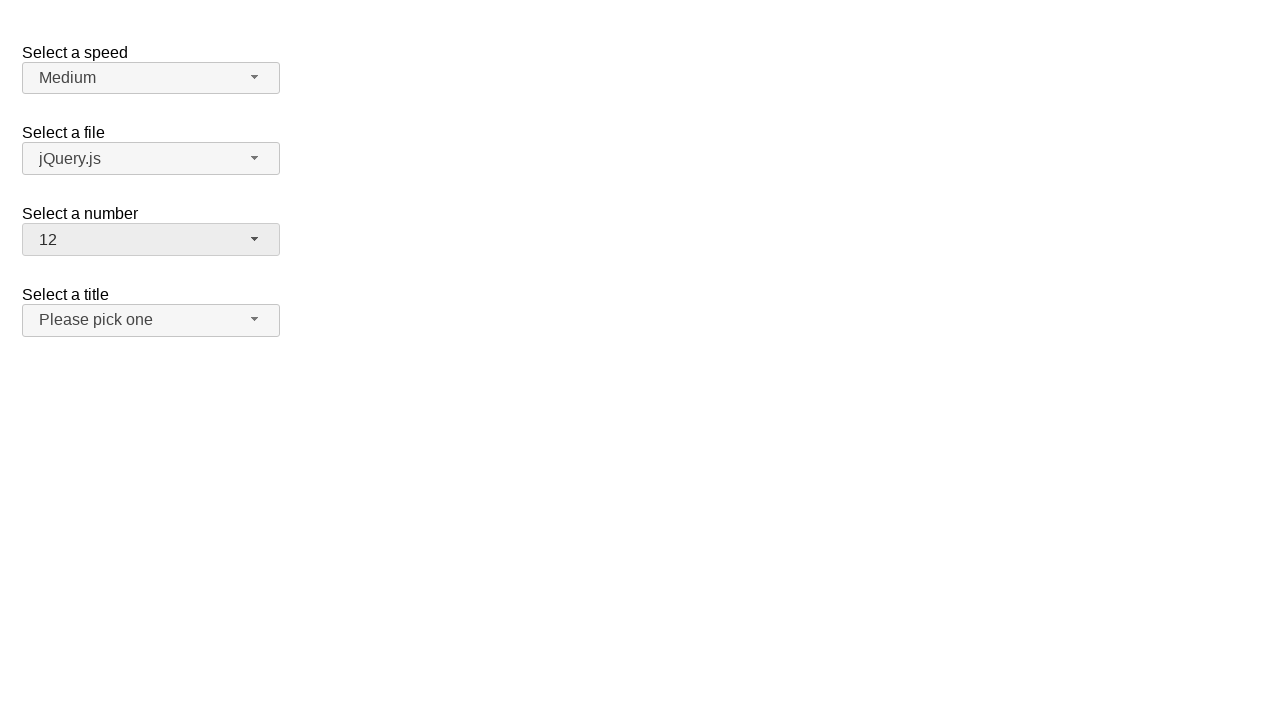

Verified that '12' is the currently selected value
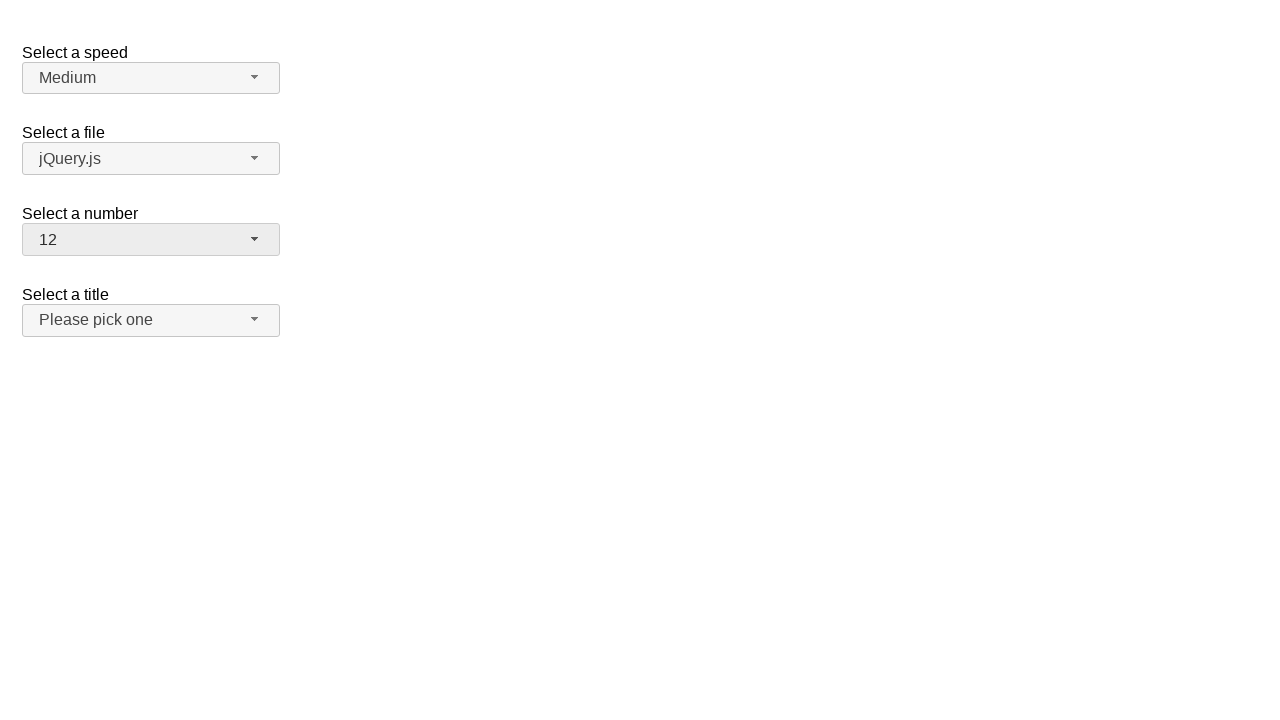

Clicked number dropdown button to open menu at (151, 240) on xpath=//span[@id='number-button']
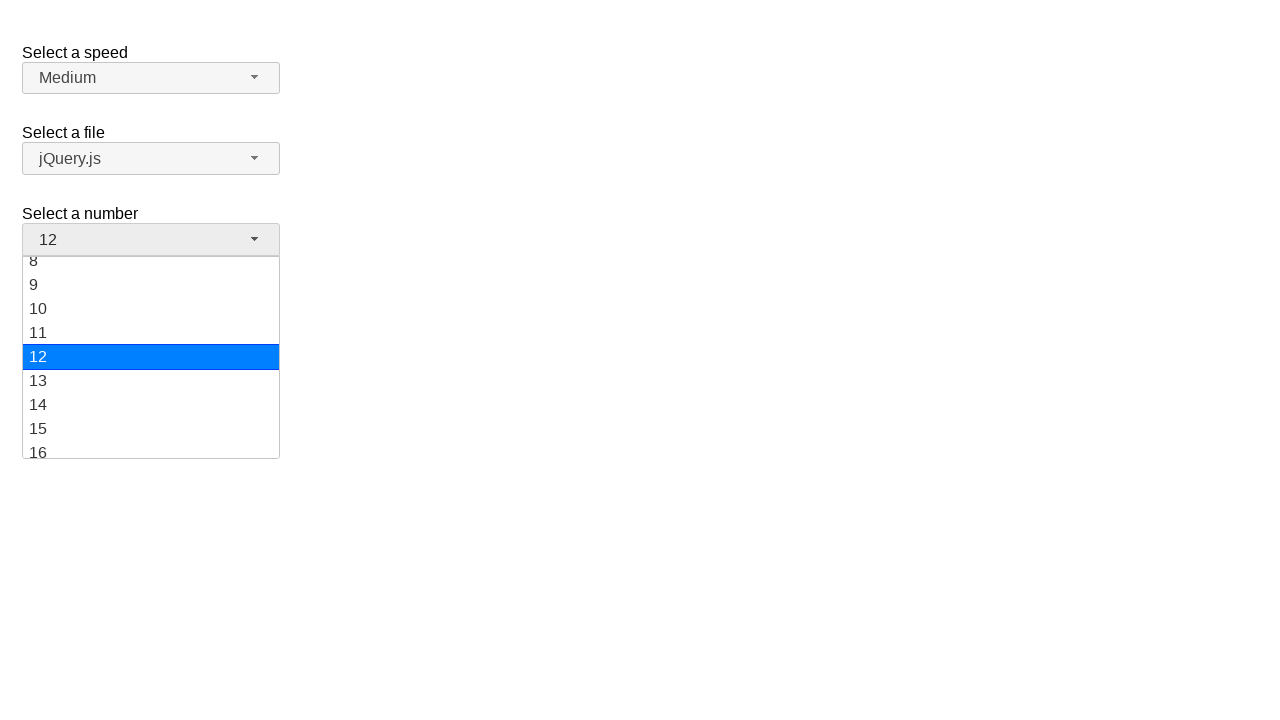

Number dropdown menu loaded and displayed
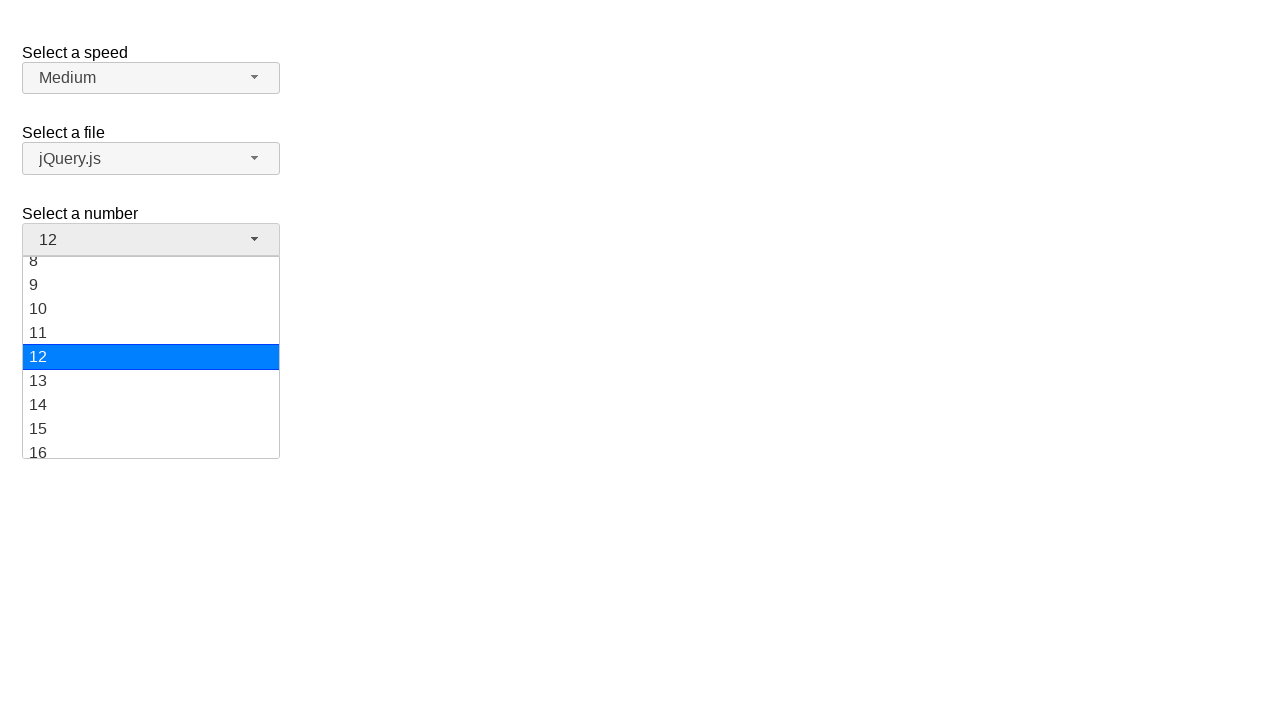

Selected option '1' from number dropdown at (151, 269) on xpath=//ul[@id='number-menu']//div[text()='1']
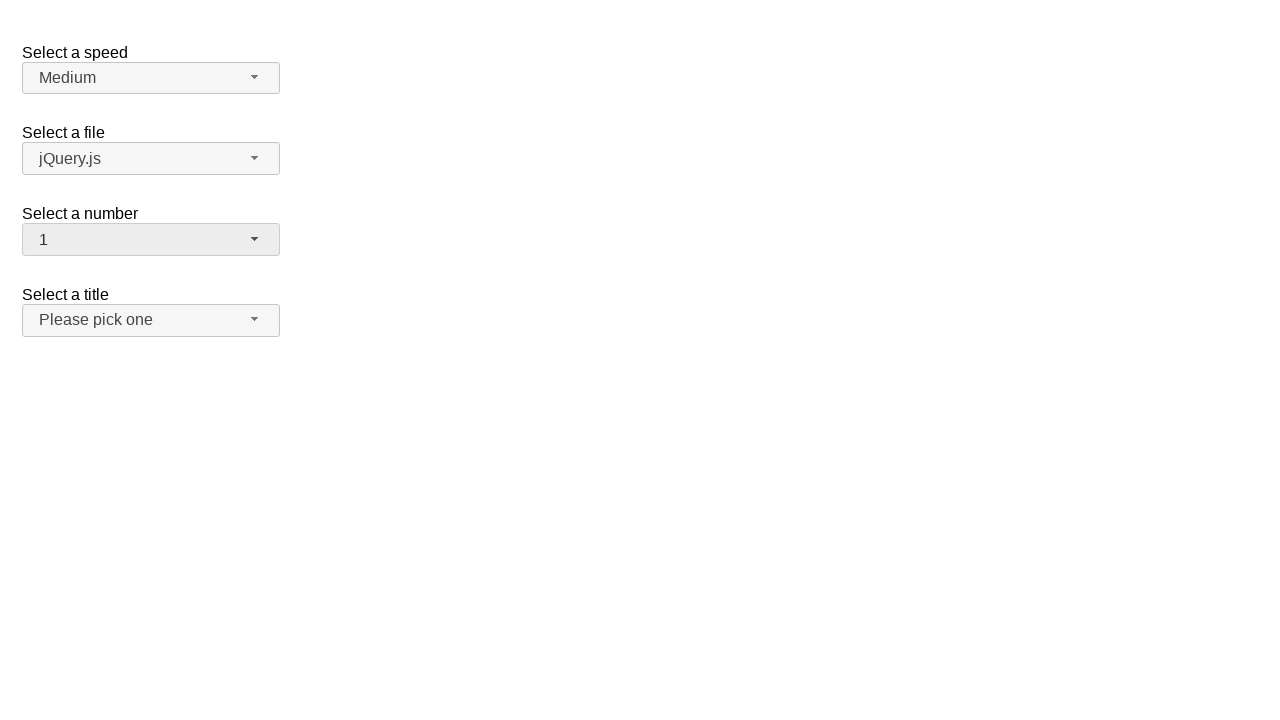

Verified that '1' is the currently selected value
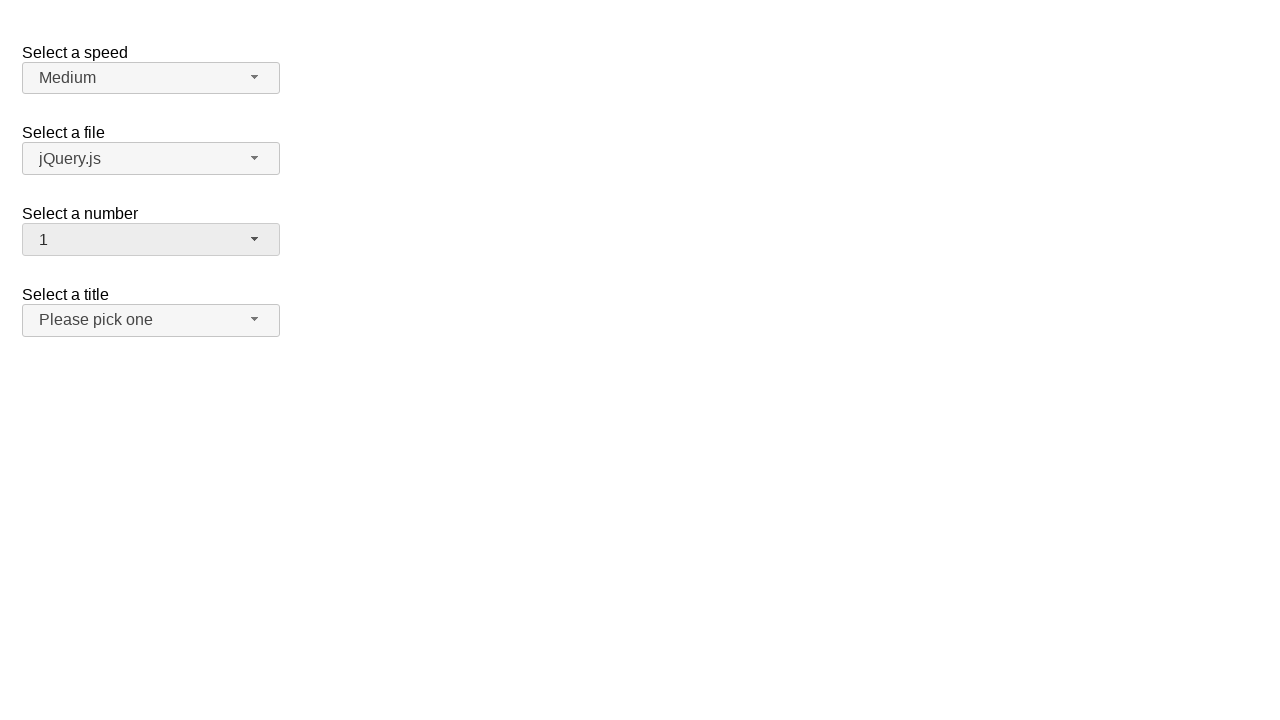

Clicked number dropdown button to open menu at (151, 240) on xpath=//span[@id='number-button']
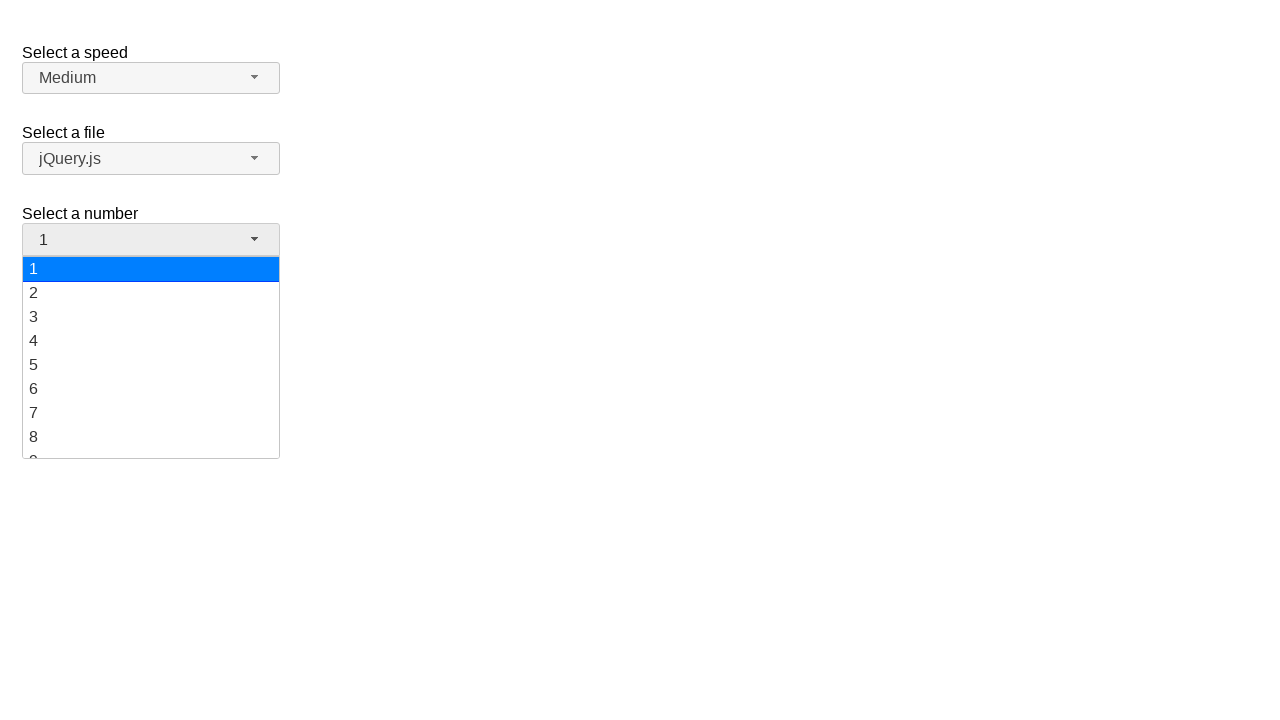

Number dropdown menu loaded and displayed
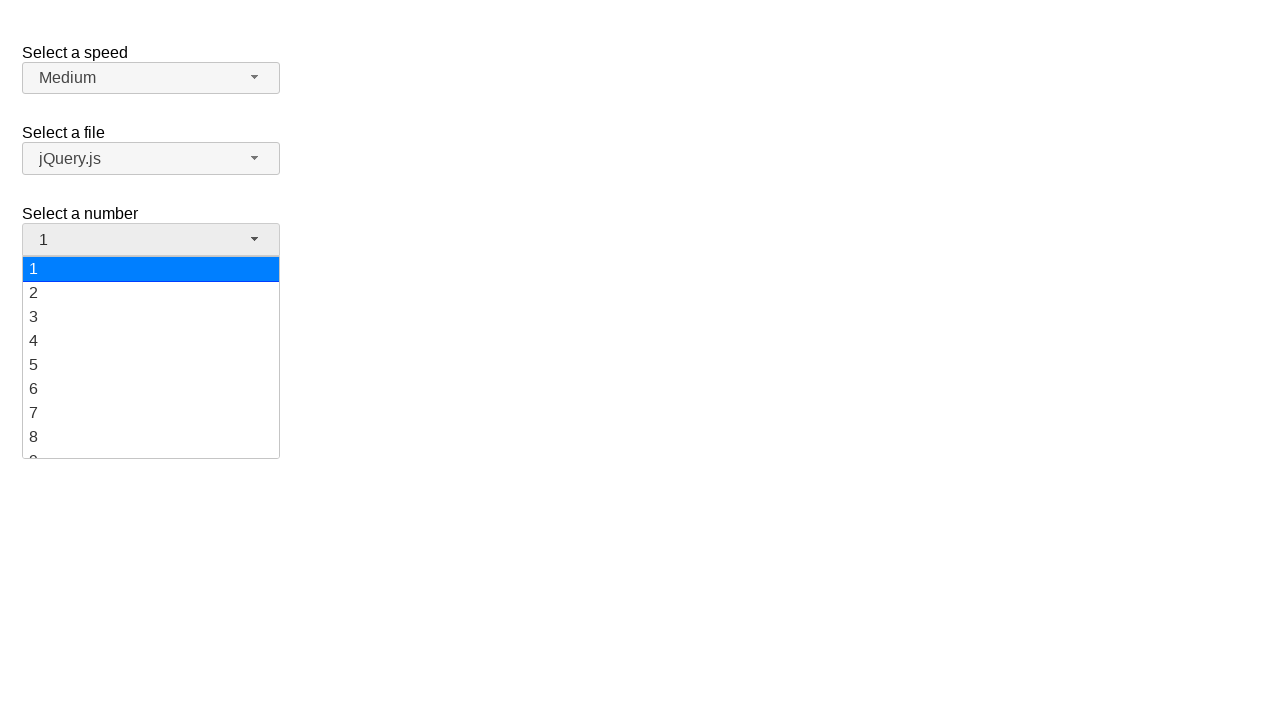

Selected option '5' from number dropdown at (151, 365) on xpath=//ul[@id='number-menu']//div[text()='5']
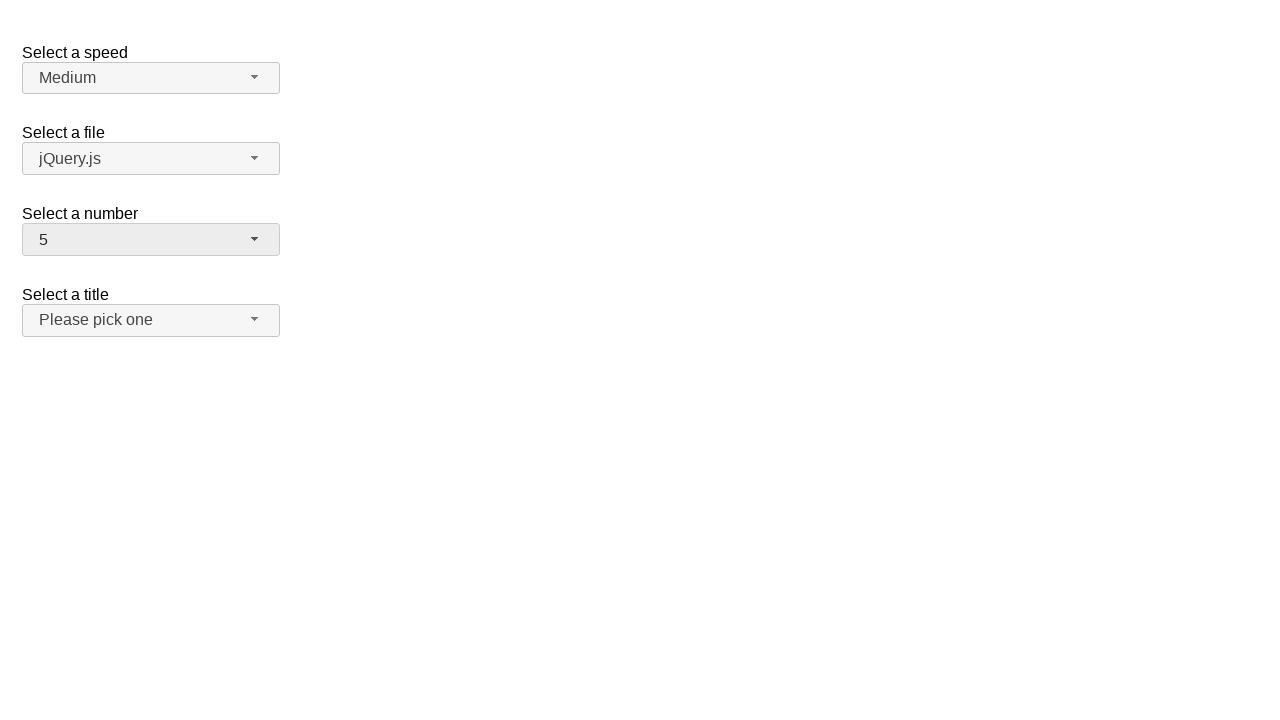

Verified that '5' is the currently selected value
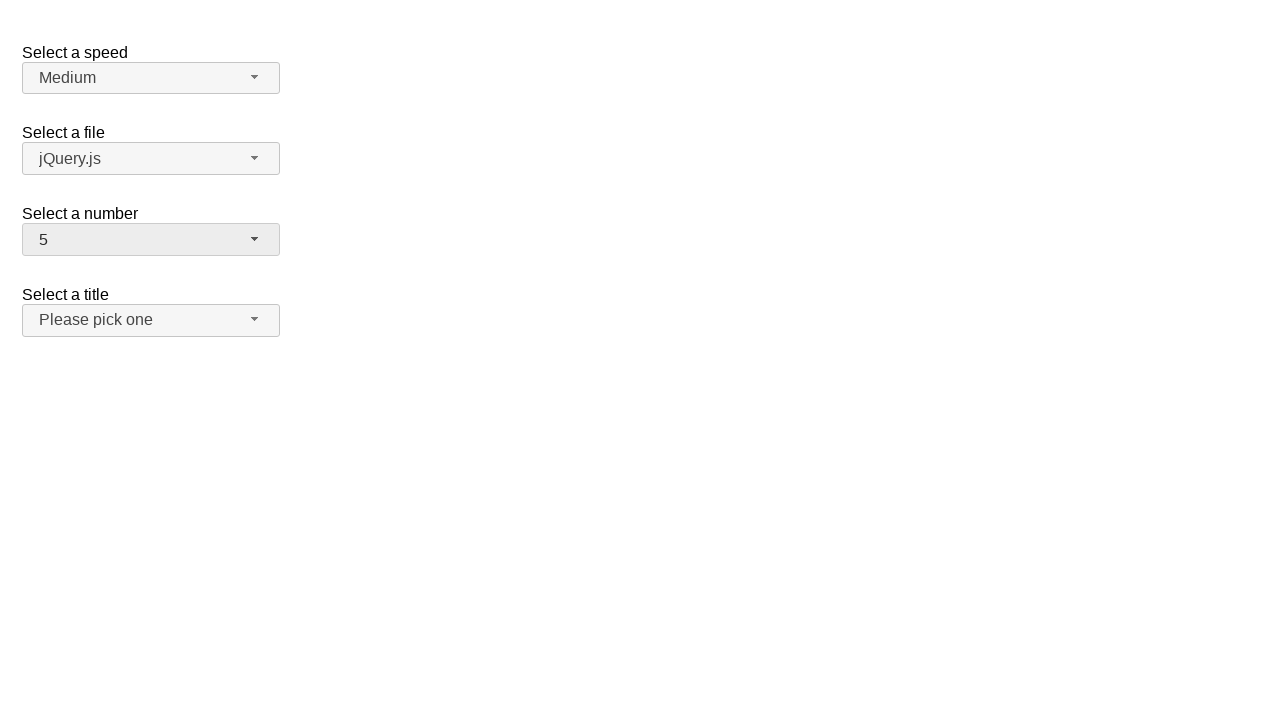

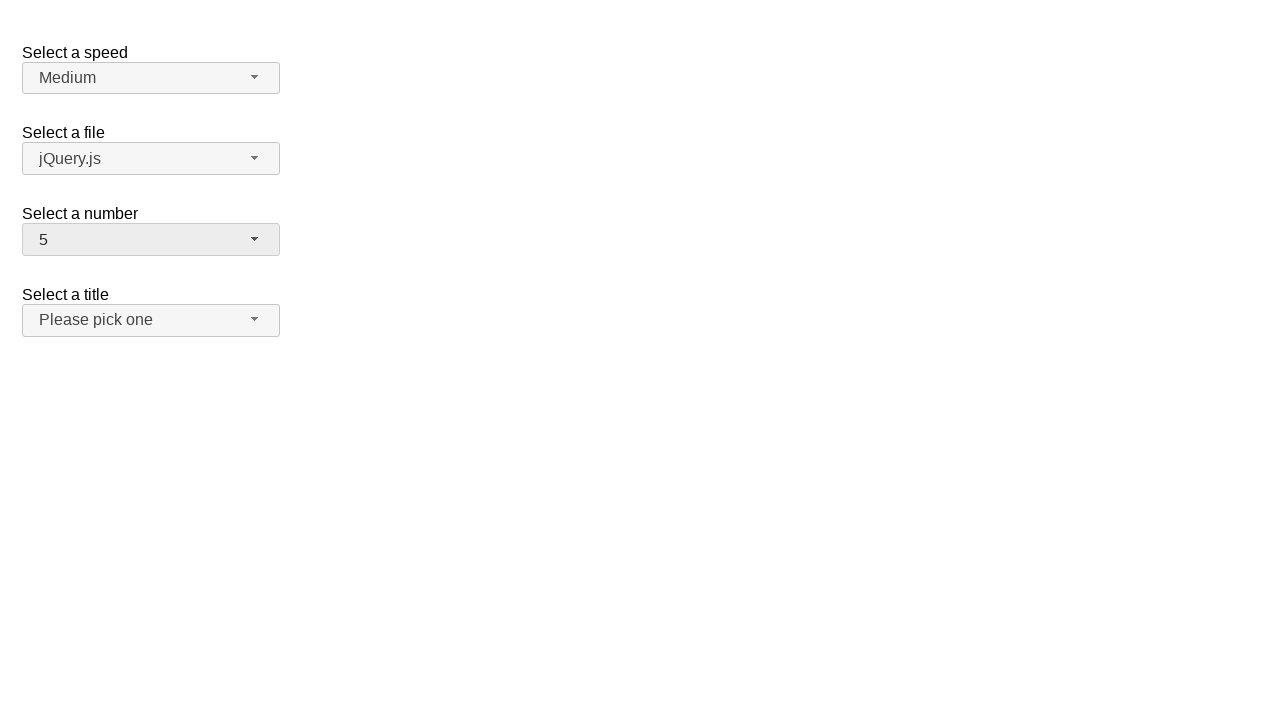